Tests a simple form submission by filling a name field and clicking the submit button on a test blog page.

Starting URL: http://only-testing-blog.blogspot.in/2013/11/new-test.html

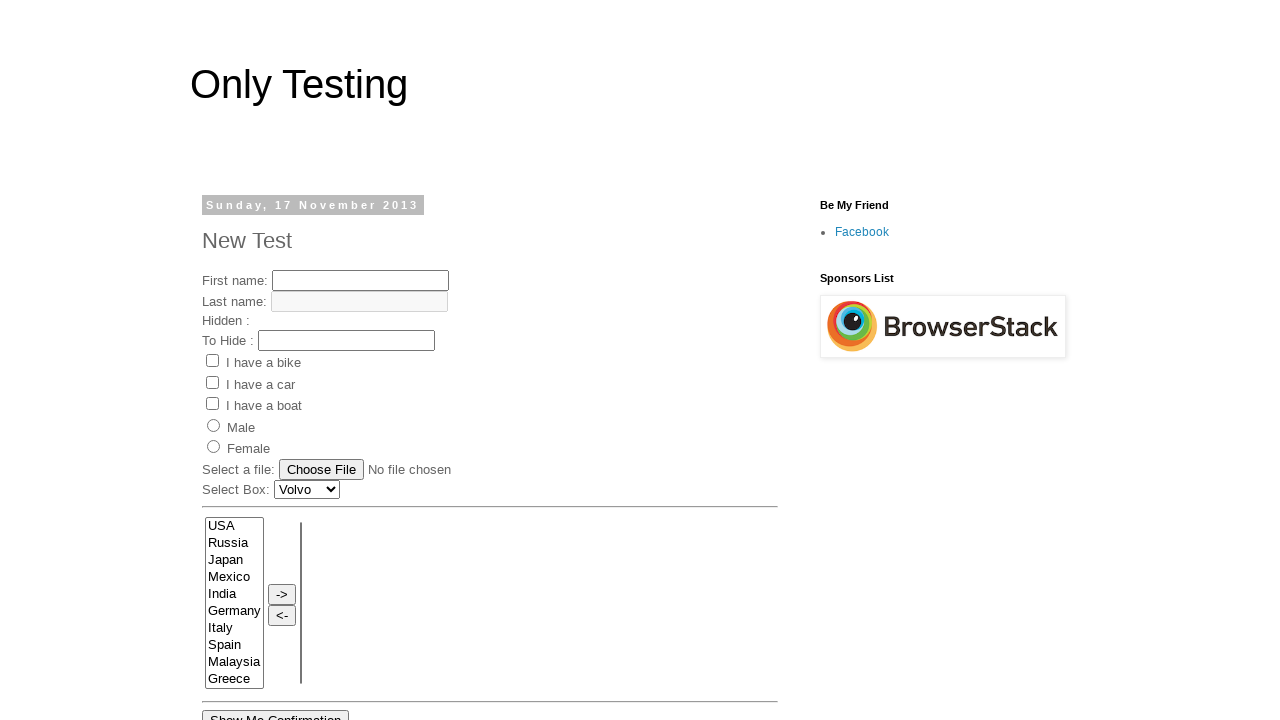

Filled name field with 'My Name' on input[name='fname']
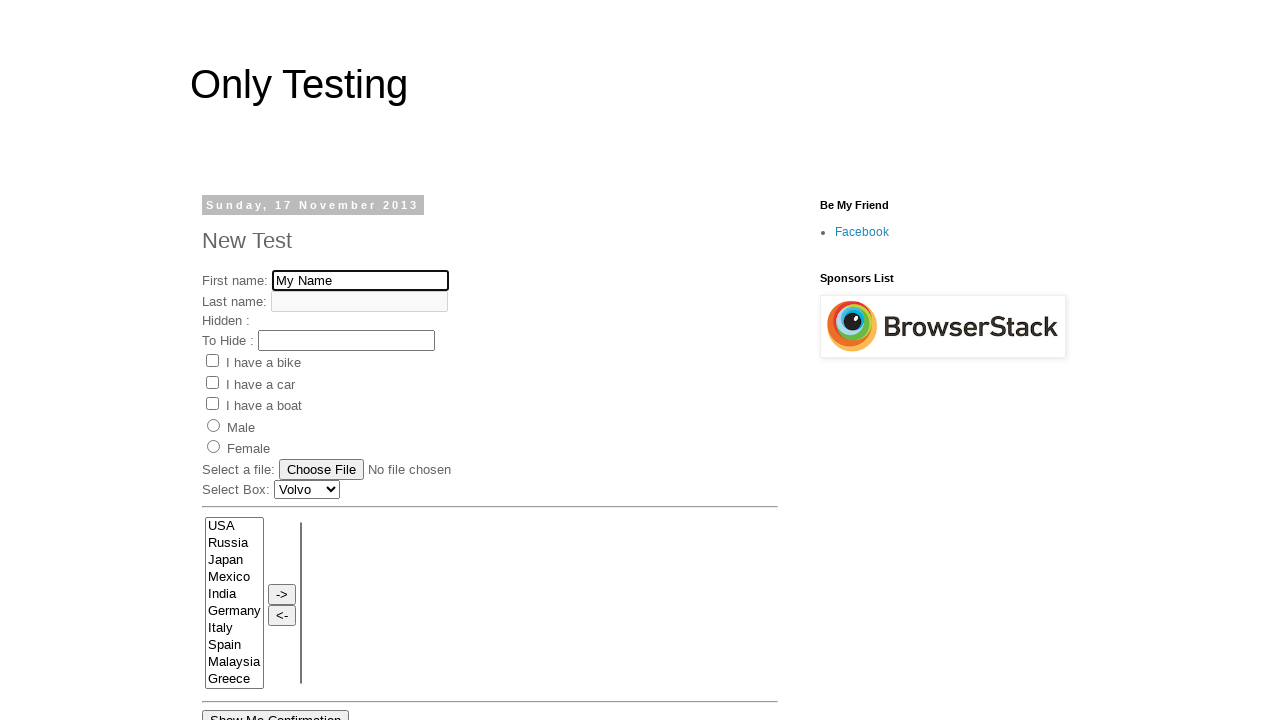

Submit button became visible
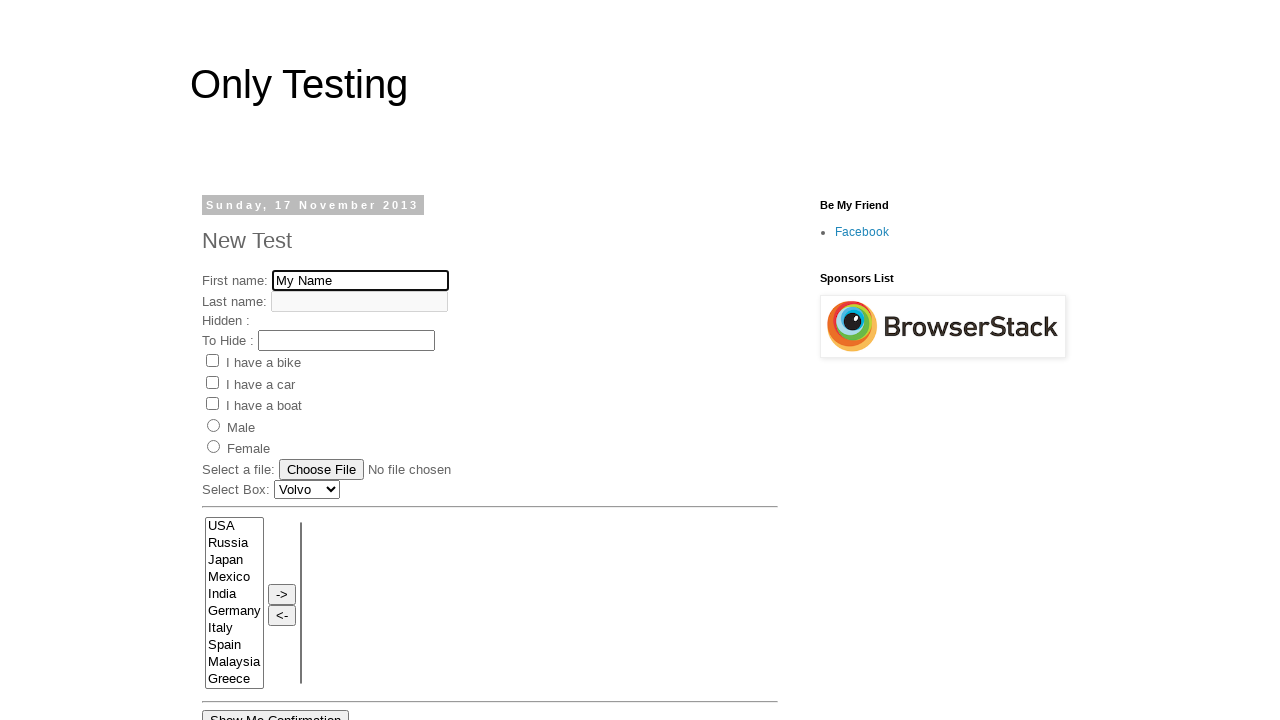

Clicked submit button to submit form at (434, 361) on #submitButton
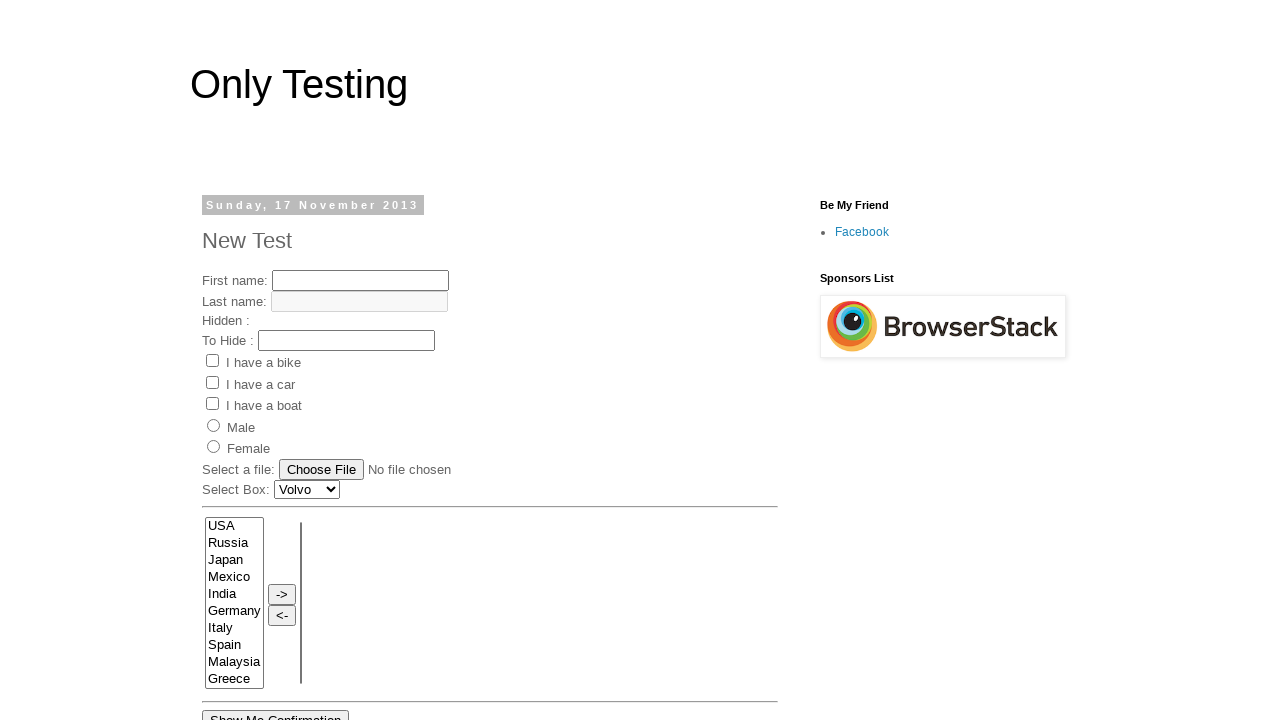

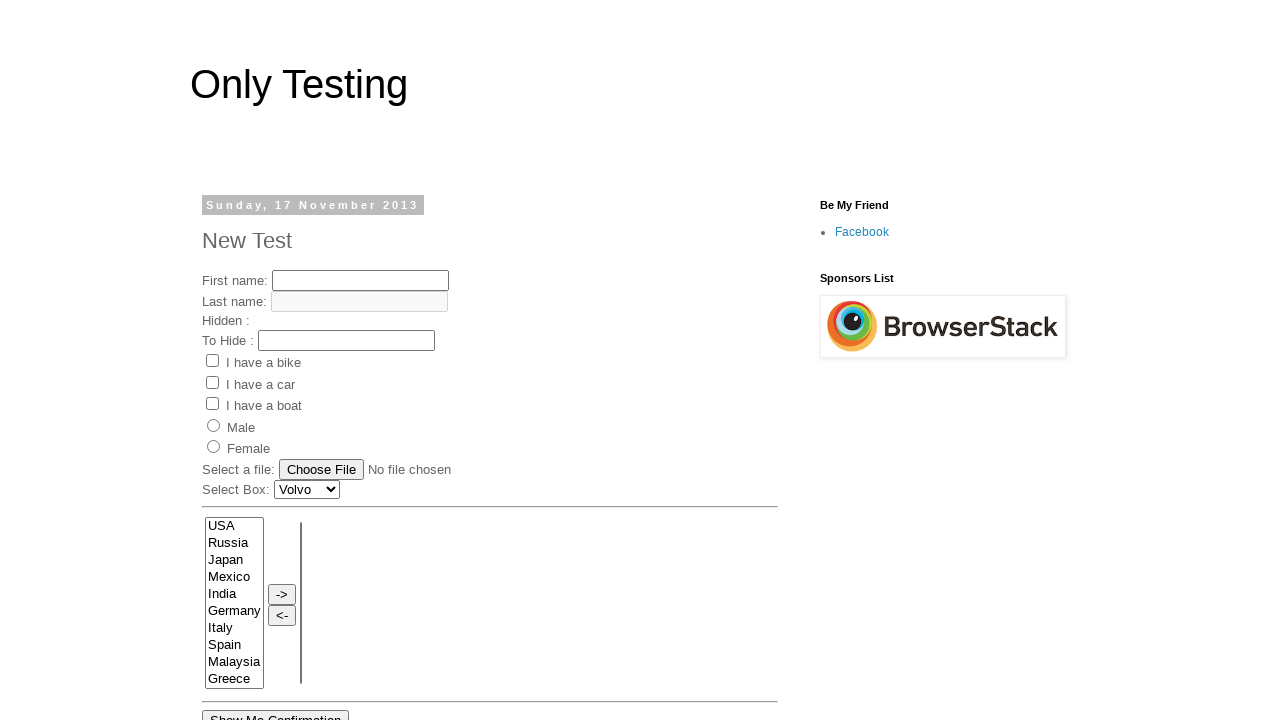